Navigates to the main page and maximizes the window

Starting URL: https://bonigarcia.dev/selenium-webdriver-java/

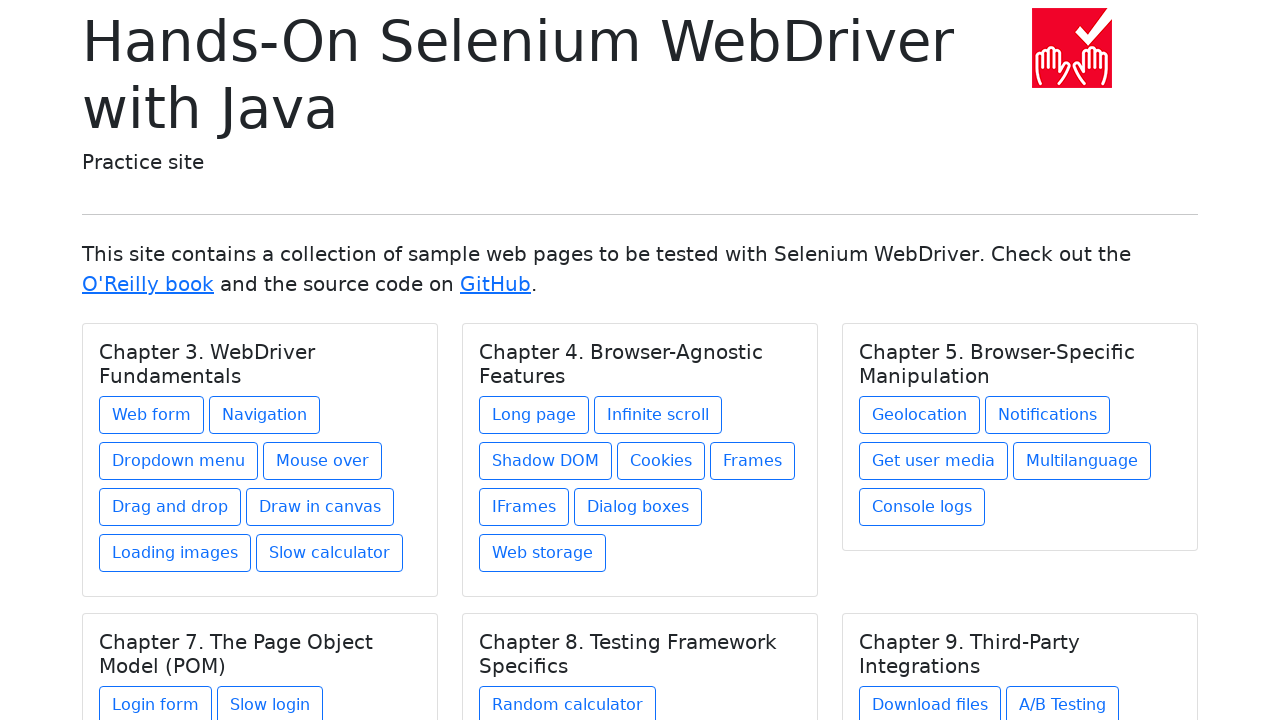

Navigated to the main page at https://bonigarcia.dev/selenium-webdriver-java/
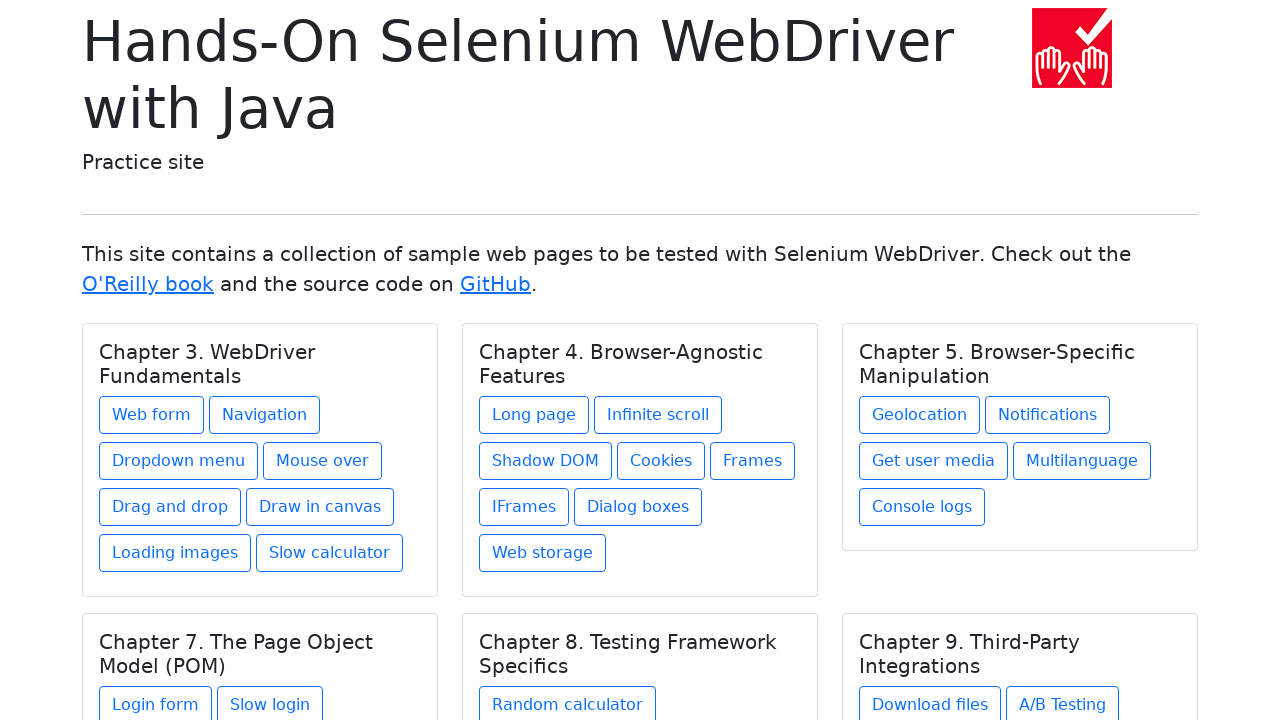

Maximized the window viewport
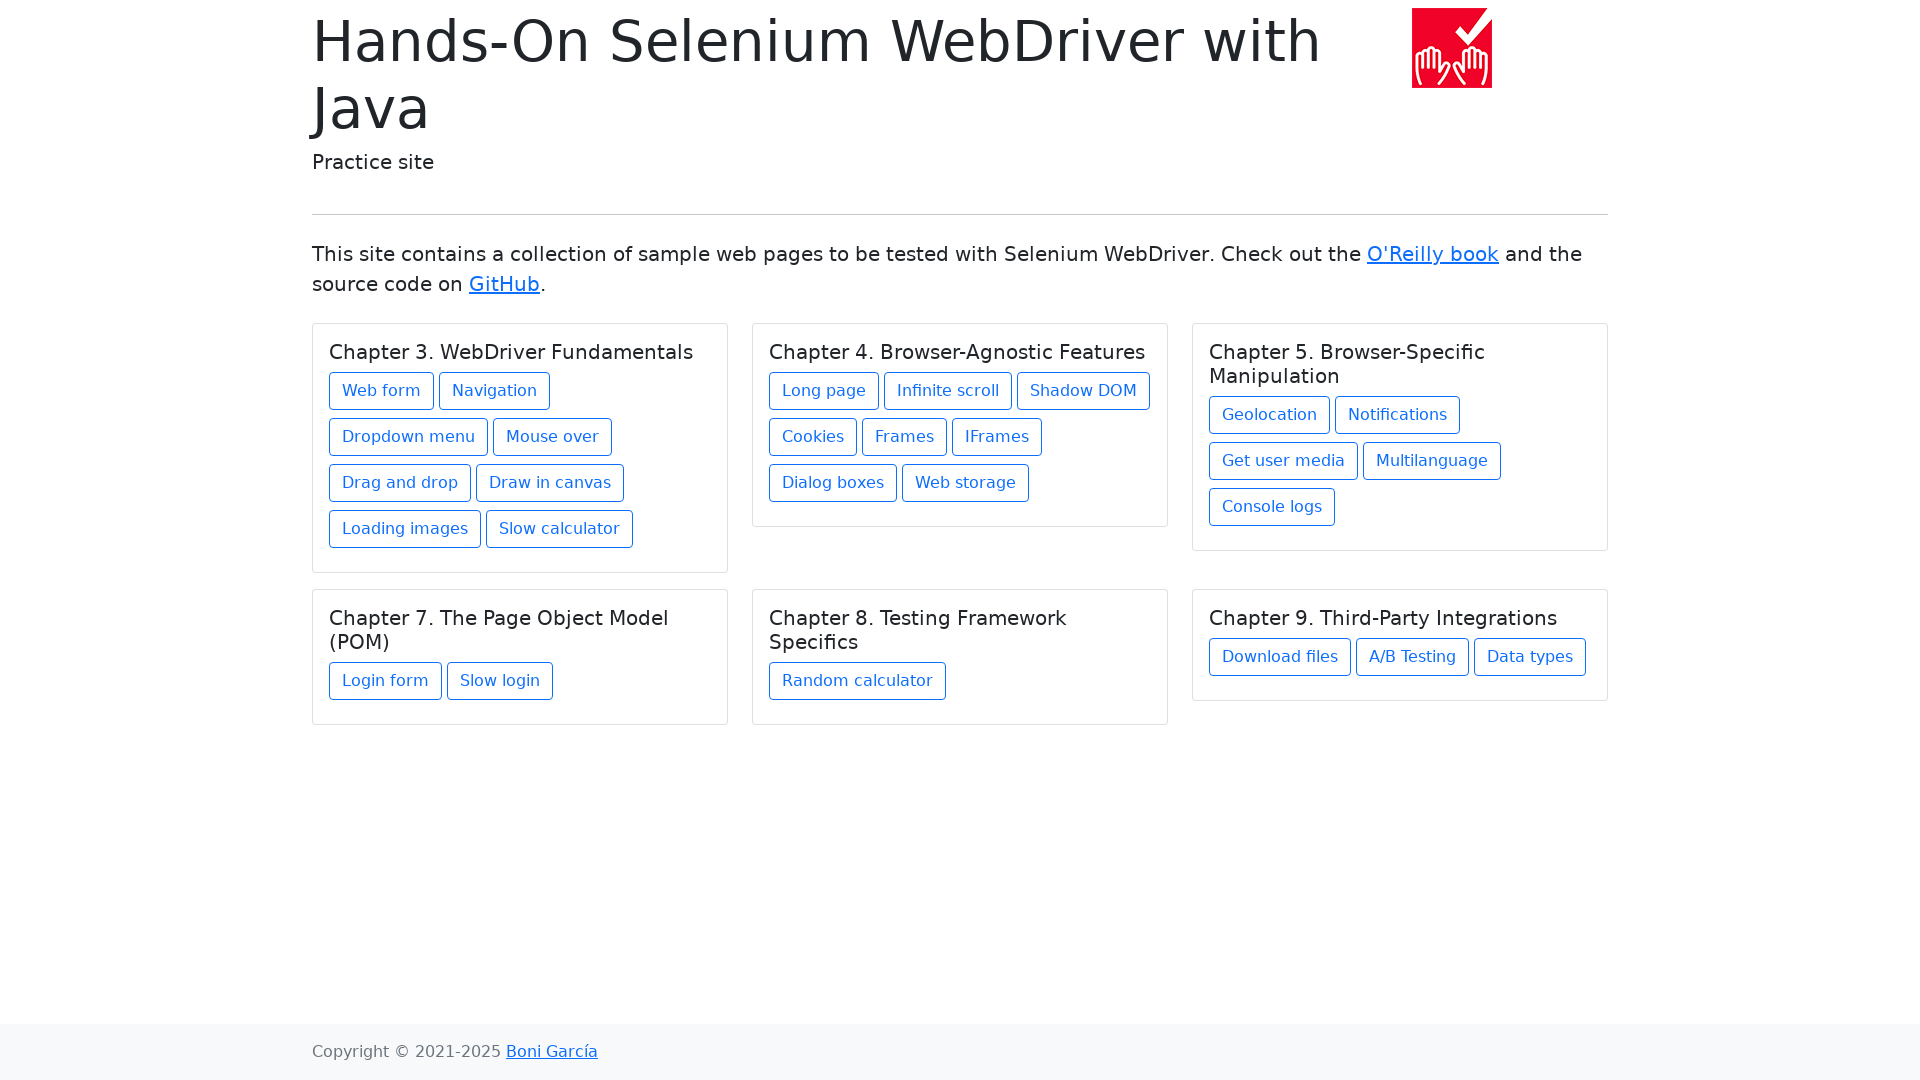

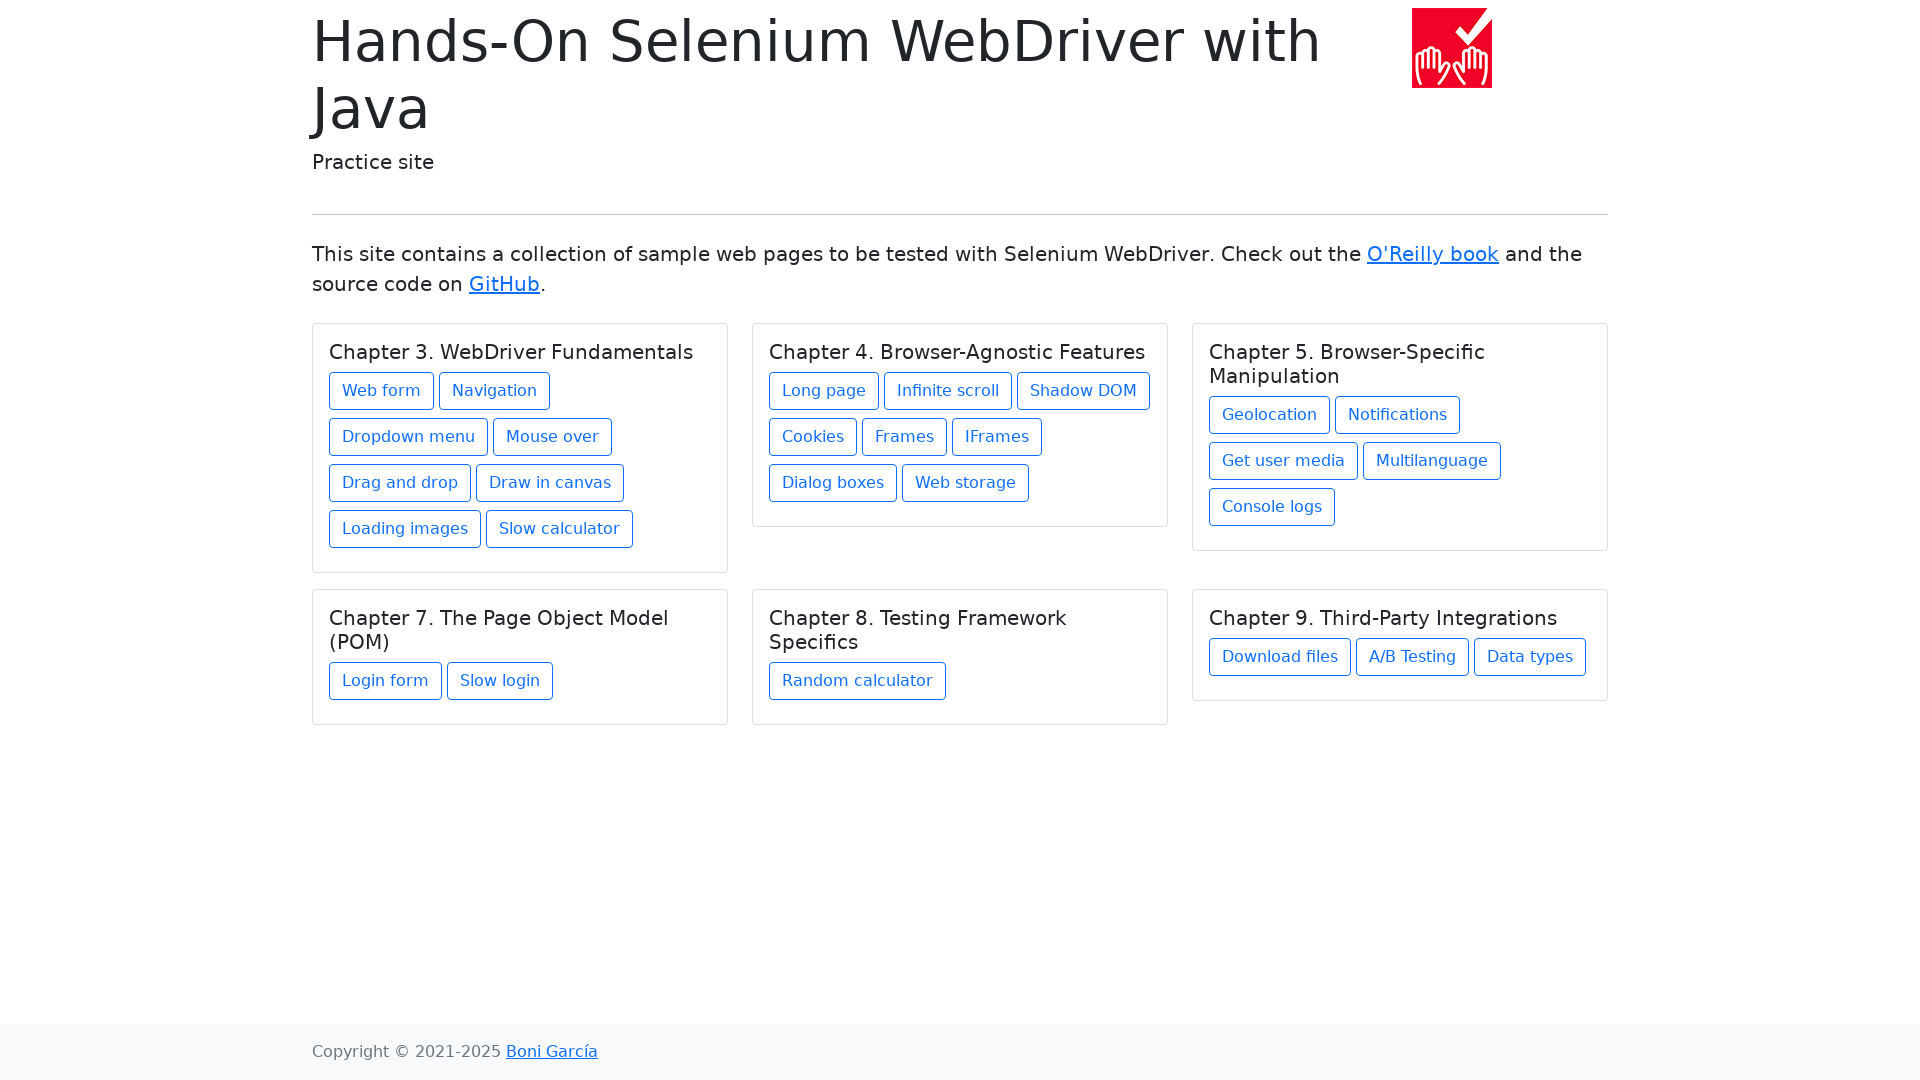